Tests hover functionality by moving the mouse over figure elements and verifying that hidden user information captions become visible on hover.

Starting URL: https://the-internet.herokuapp.com/hovers

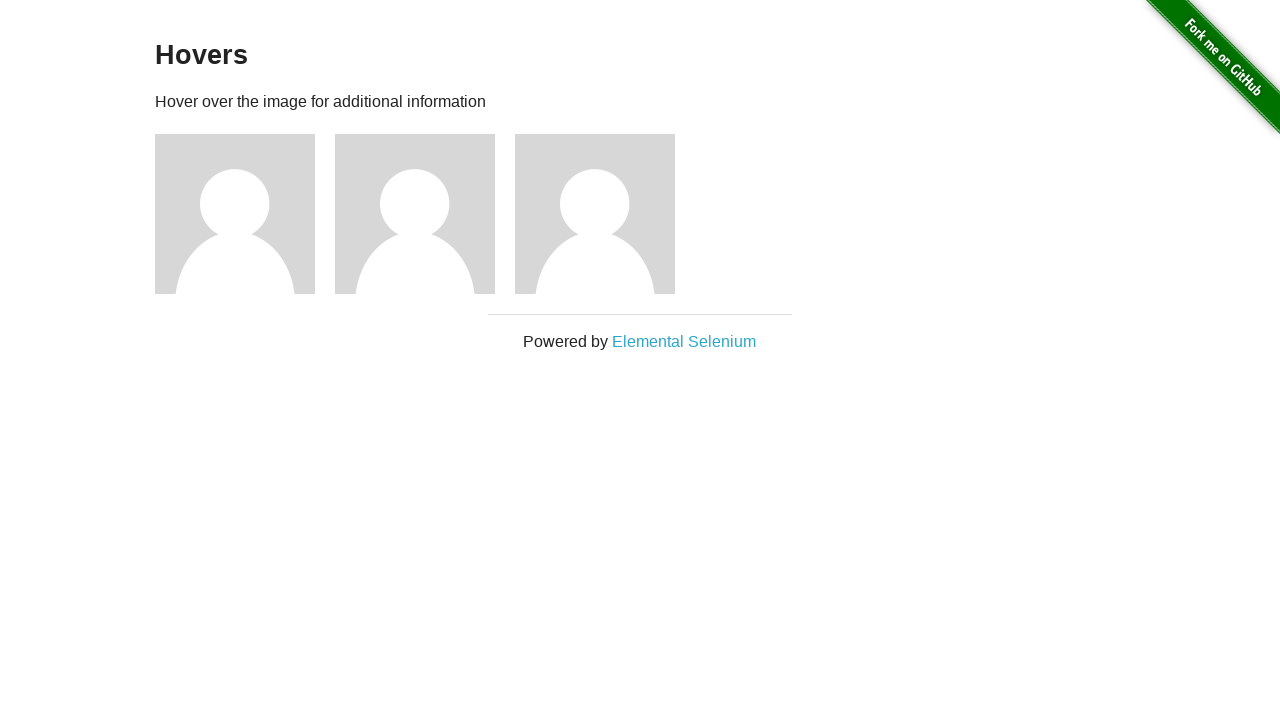

Located all figure elements on the page
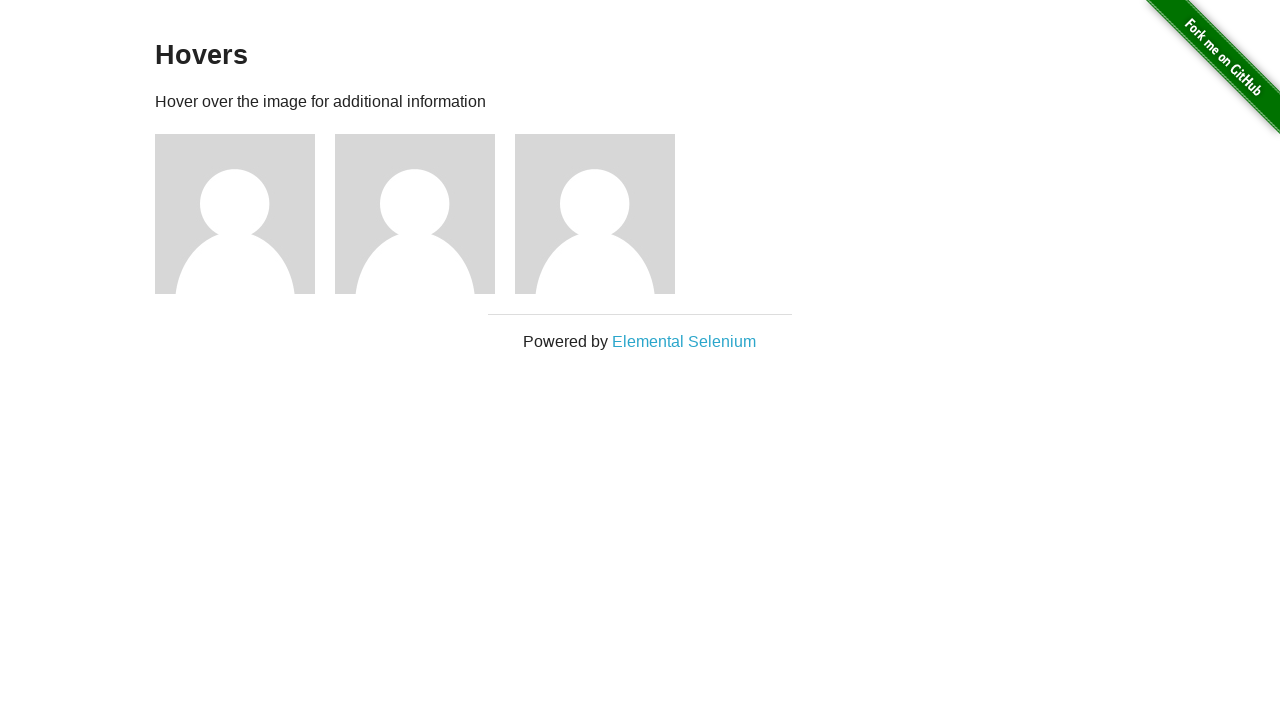

Hovered over a figure element at (245, 214) on div.figure >> nth=0
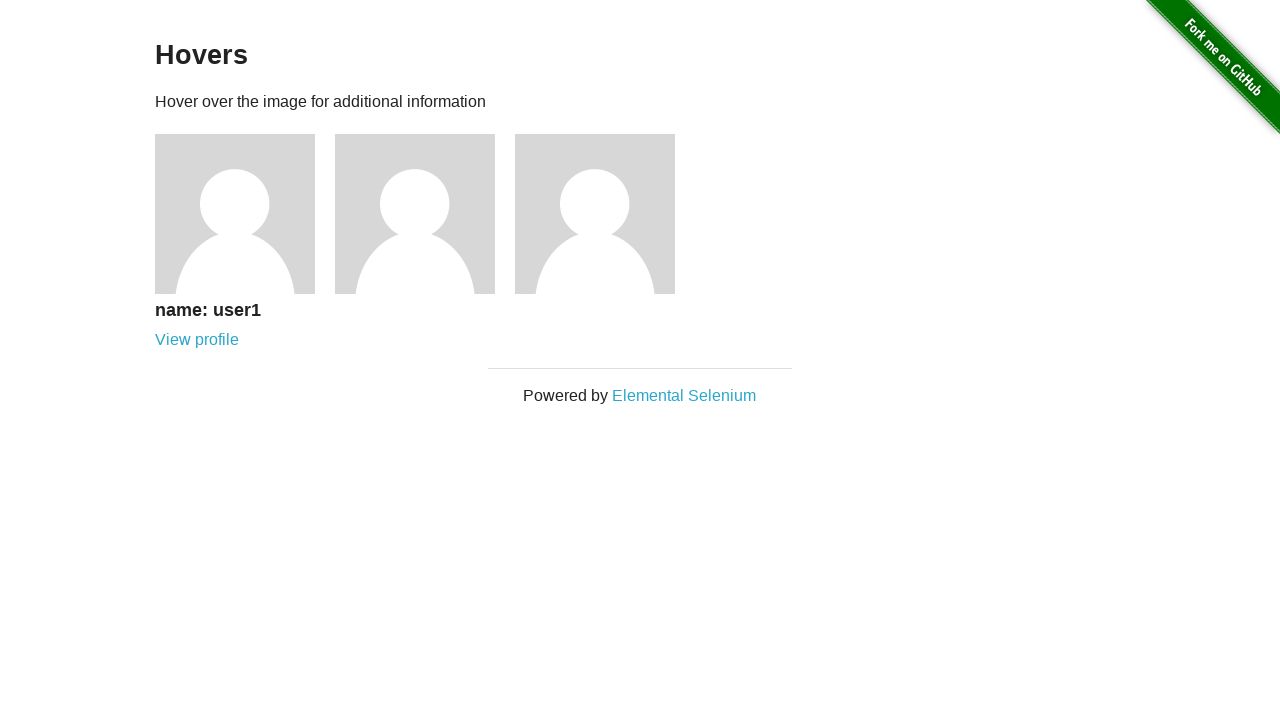

Figure caption became visible on hover
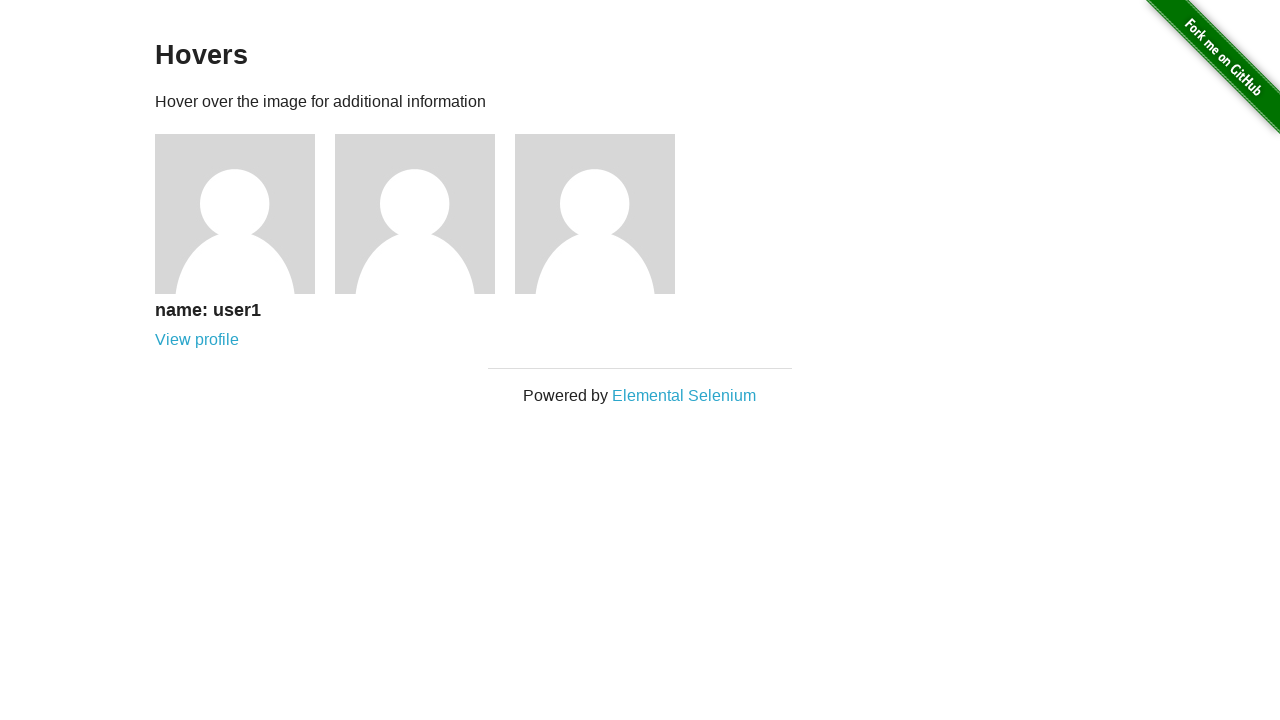

User name heading in caption is visible
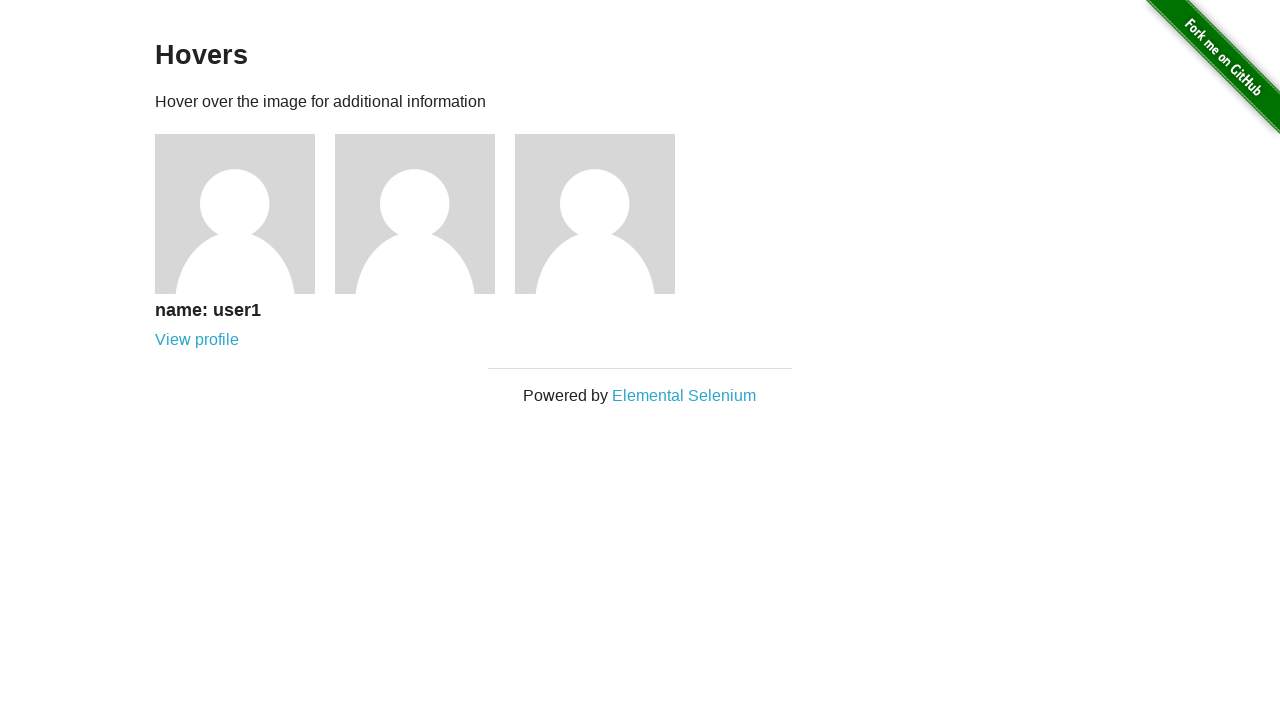

Hovered over a figure element at (425, 214) on div.figure >> nth=1
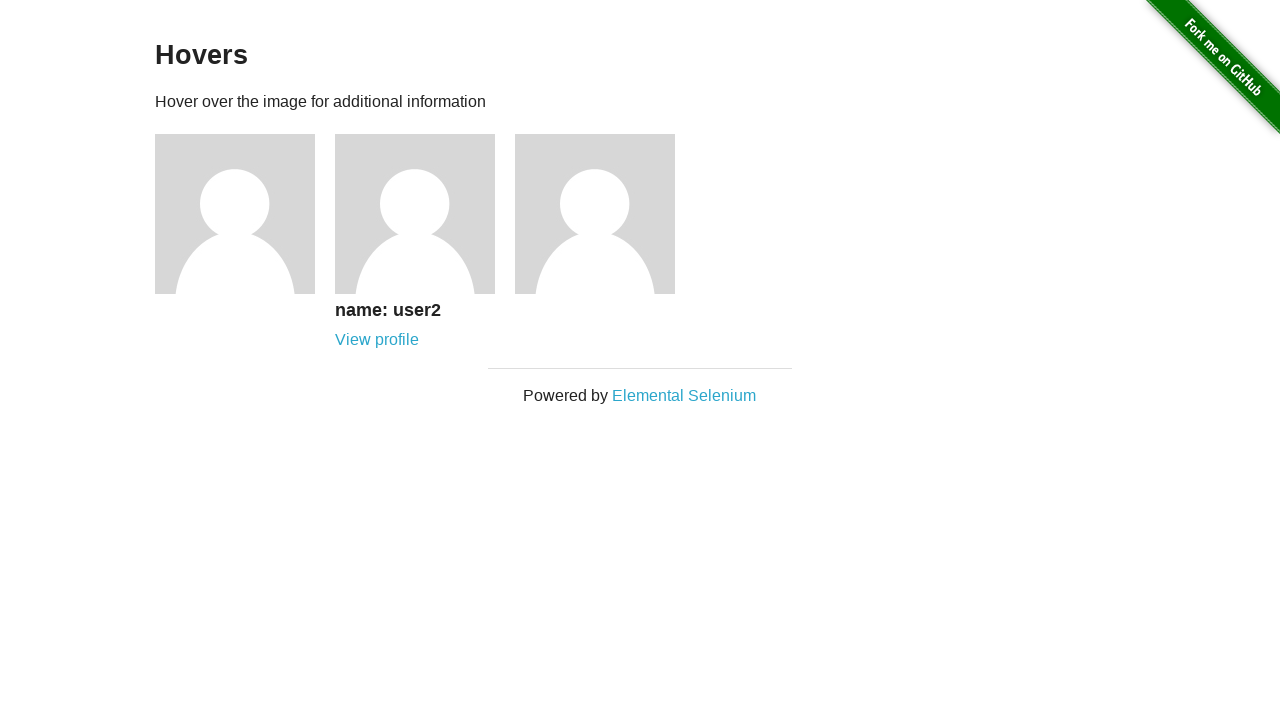

Figure caption became visible on hover
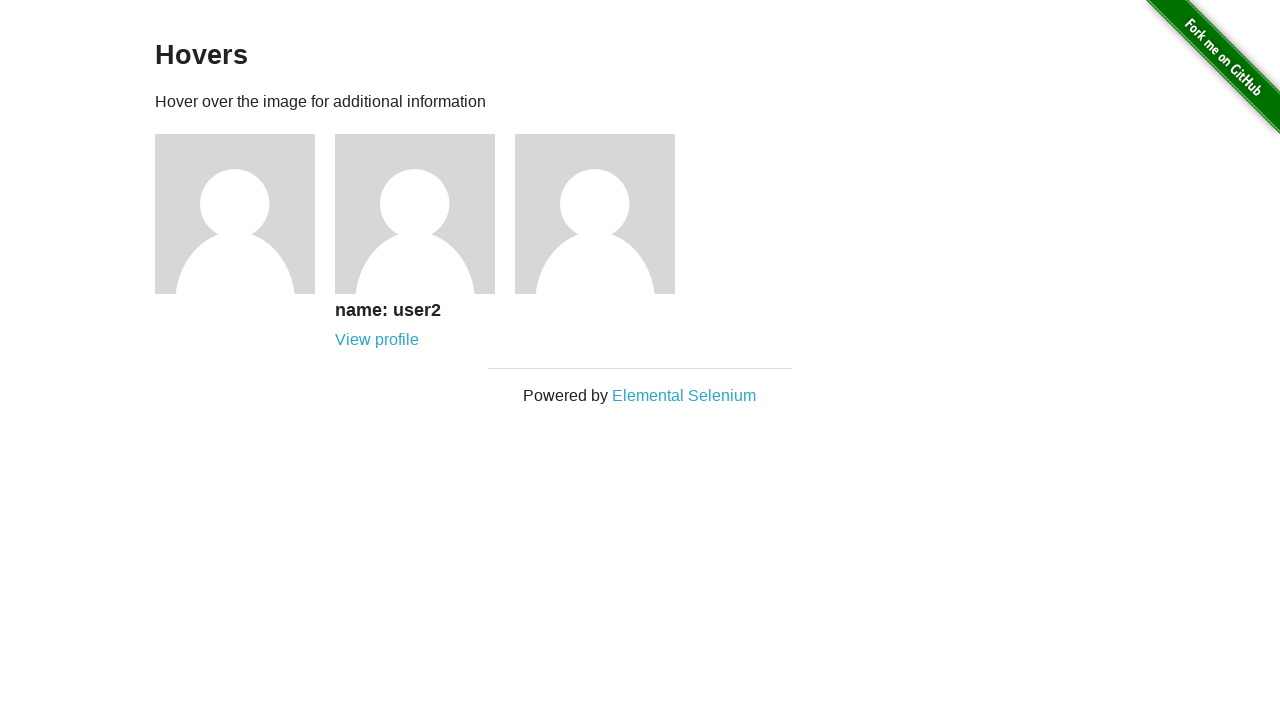

User name heading in caption is visible
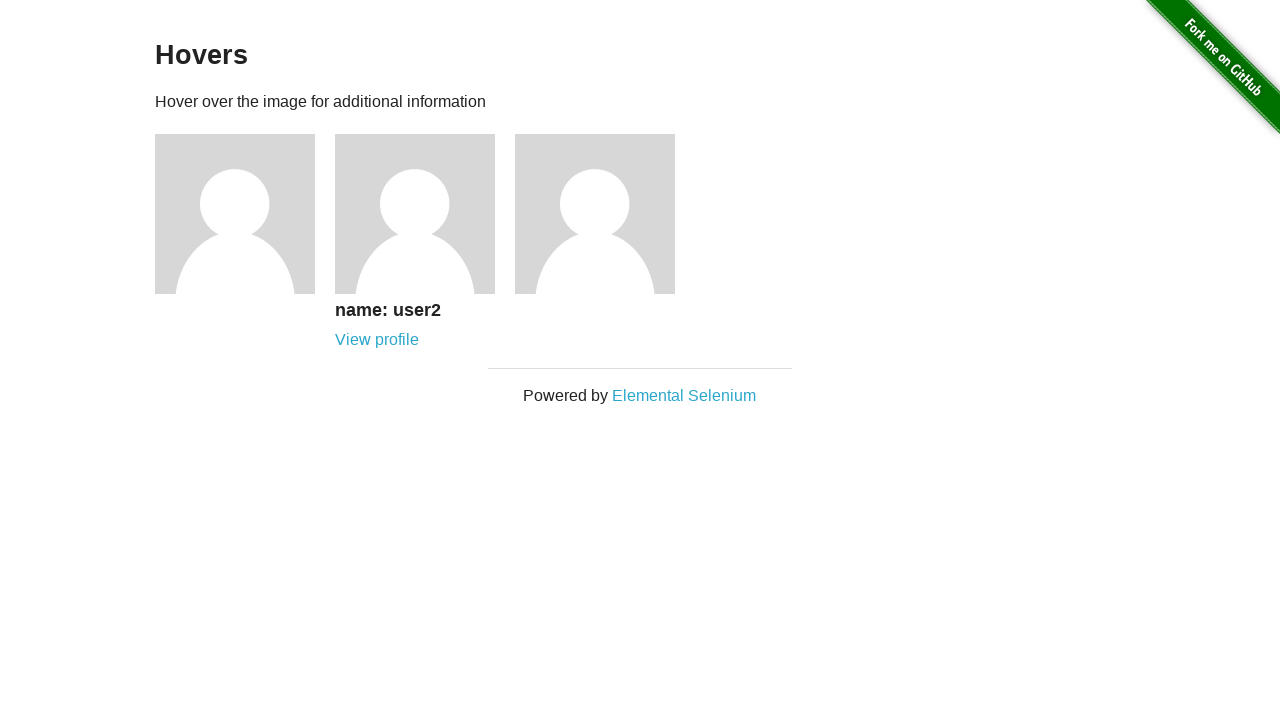

Hovered over a figure element at (605, 214) on div.figure >> nth=2
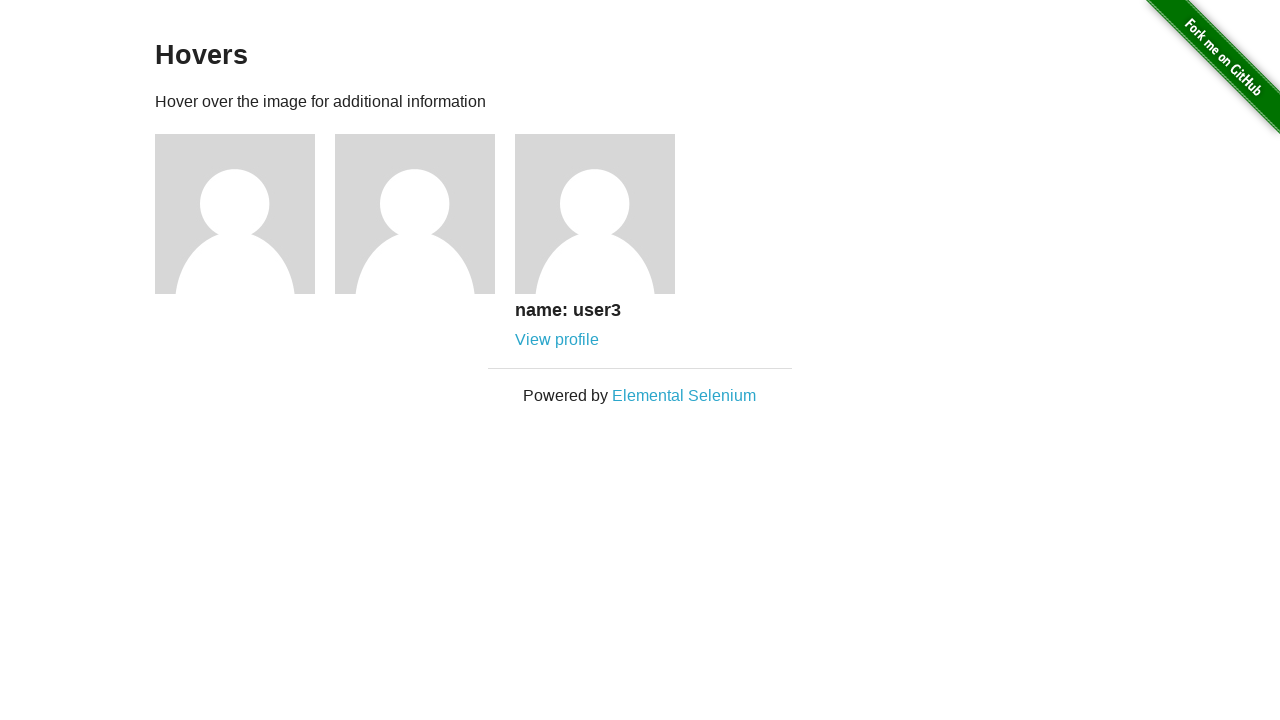

Figure caption became visible on hover
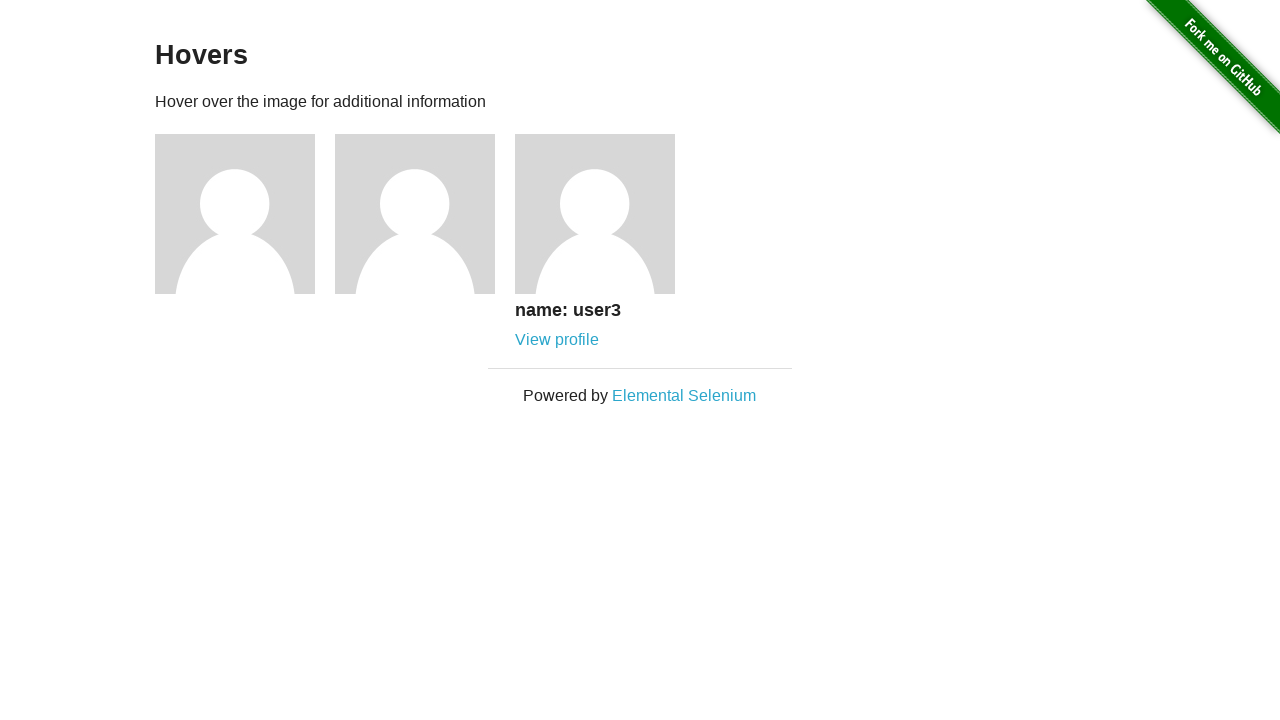

User name heading in caption is visible
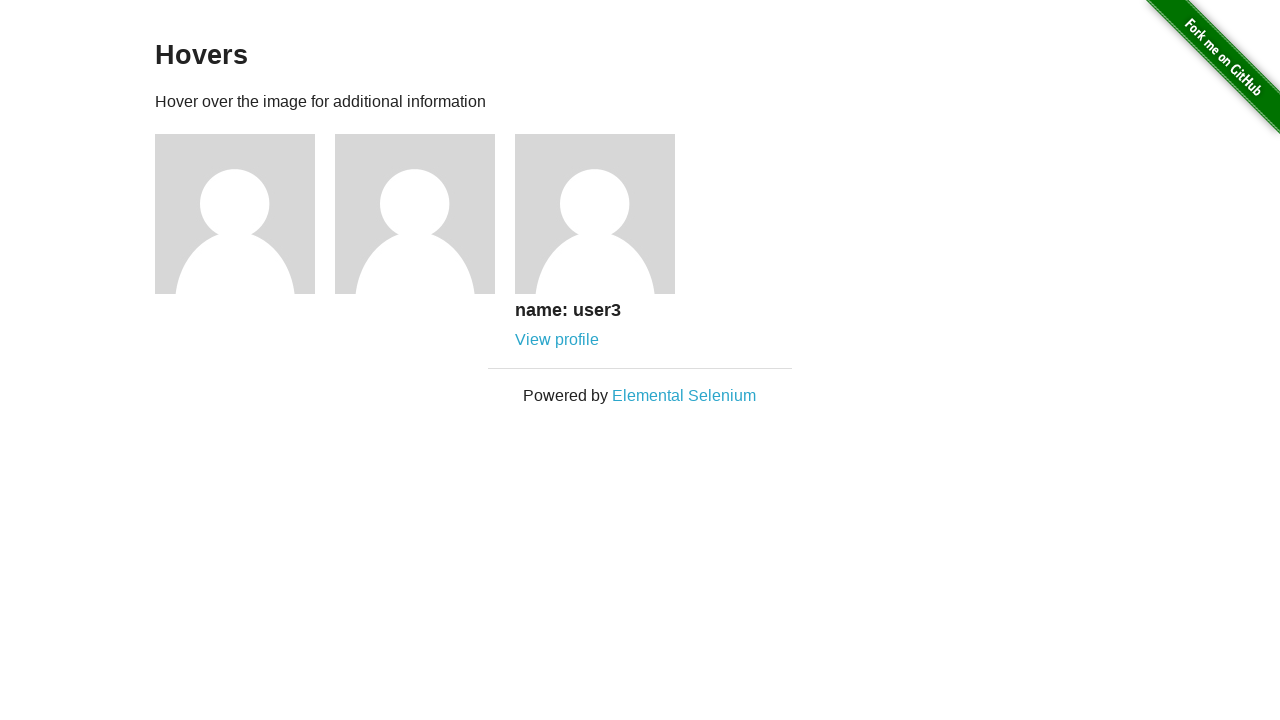

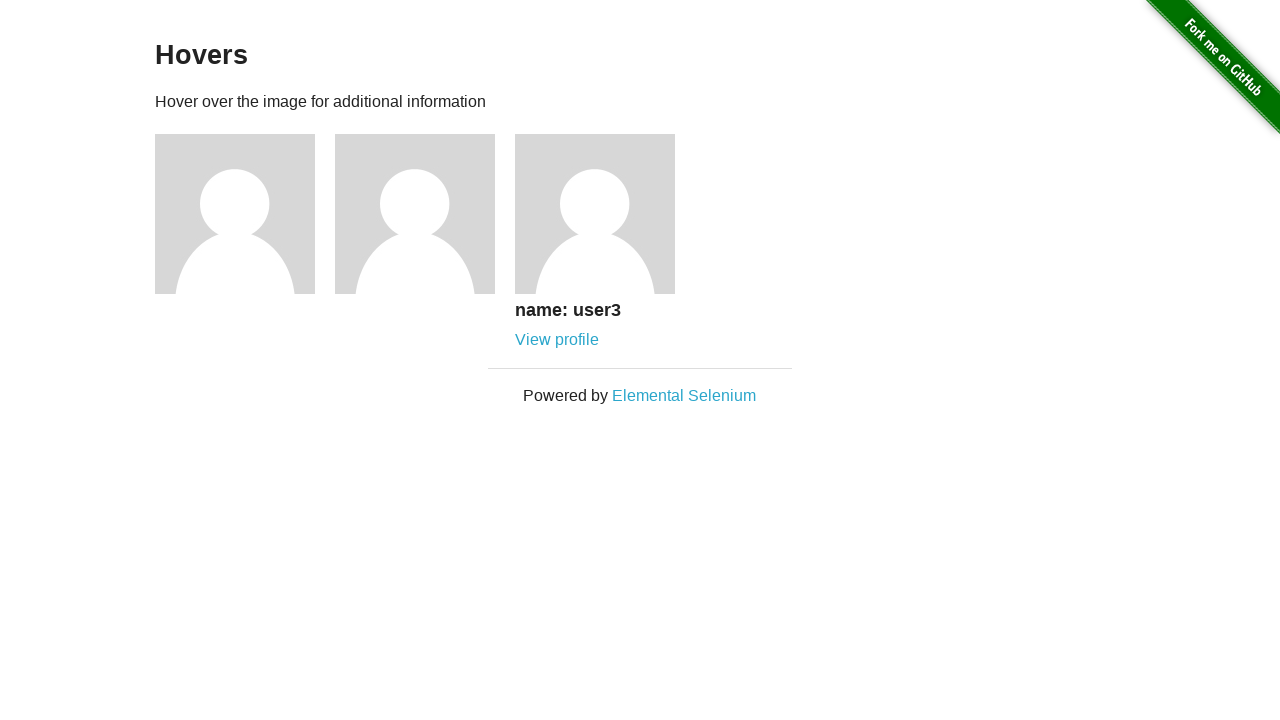